Tests filling out a blue card validity check form on the Northern Territory Government SafeNT portal by entering first name, last name, and clearance number fields.

Starting URL: https://forms.pfes.nt.gov.au/safent/CheckValidity.aspx?IsValidityCheck=true

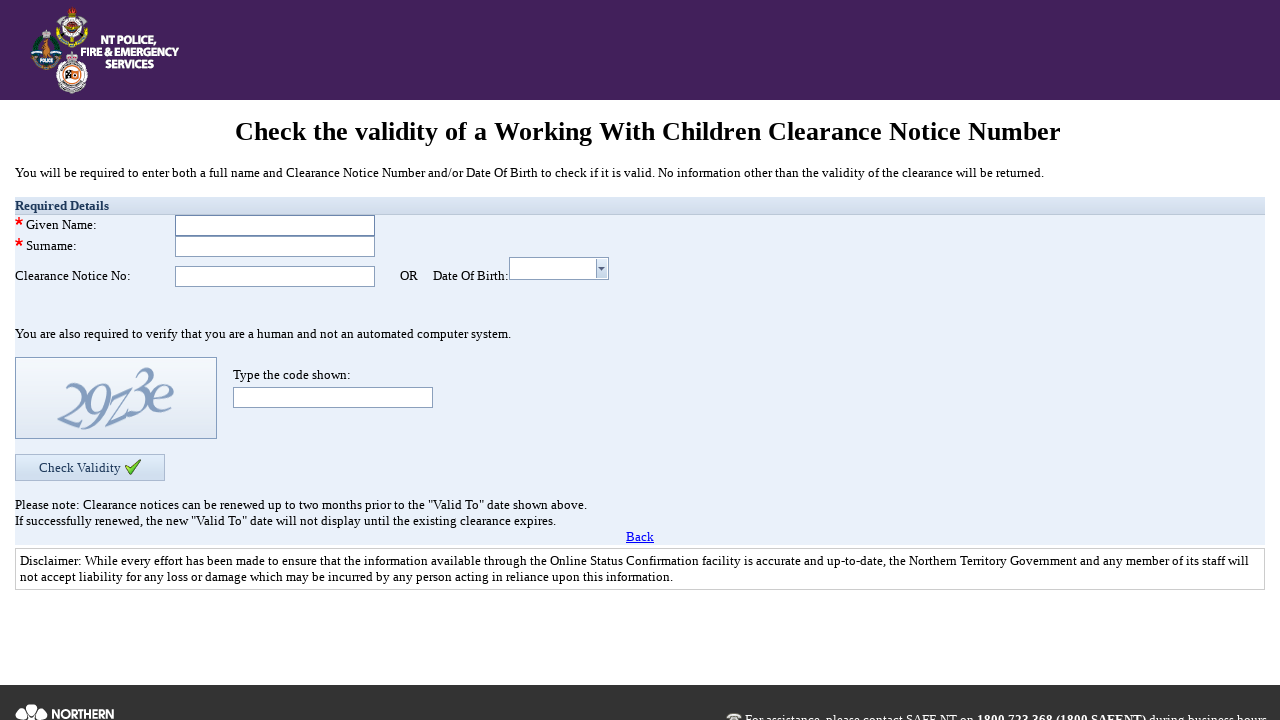

Filled first name field with 'Sarah' on #MainContent_pnlCheckValidity_txtGivenName_I
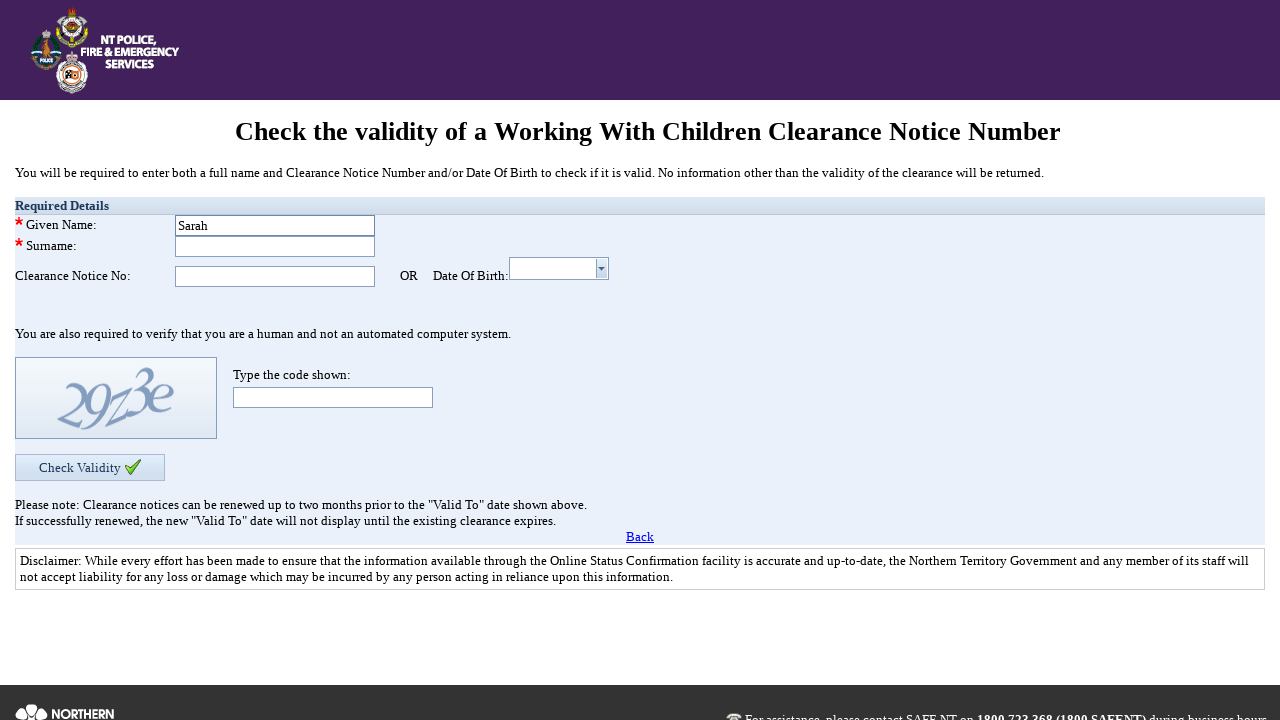

Filled last name field with 'Thompson' on #MainContent_pnlCheckValidity_txtSurname_I
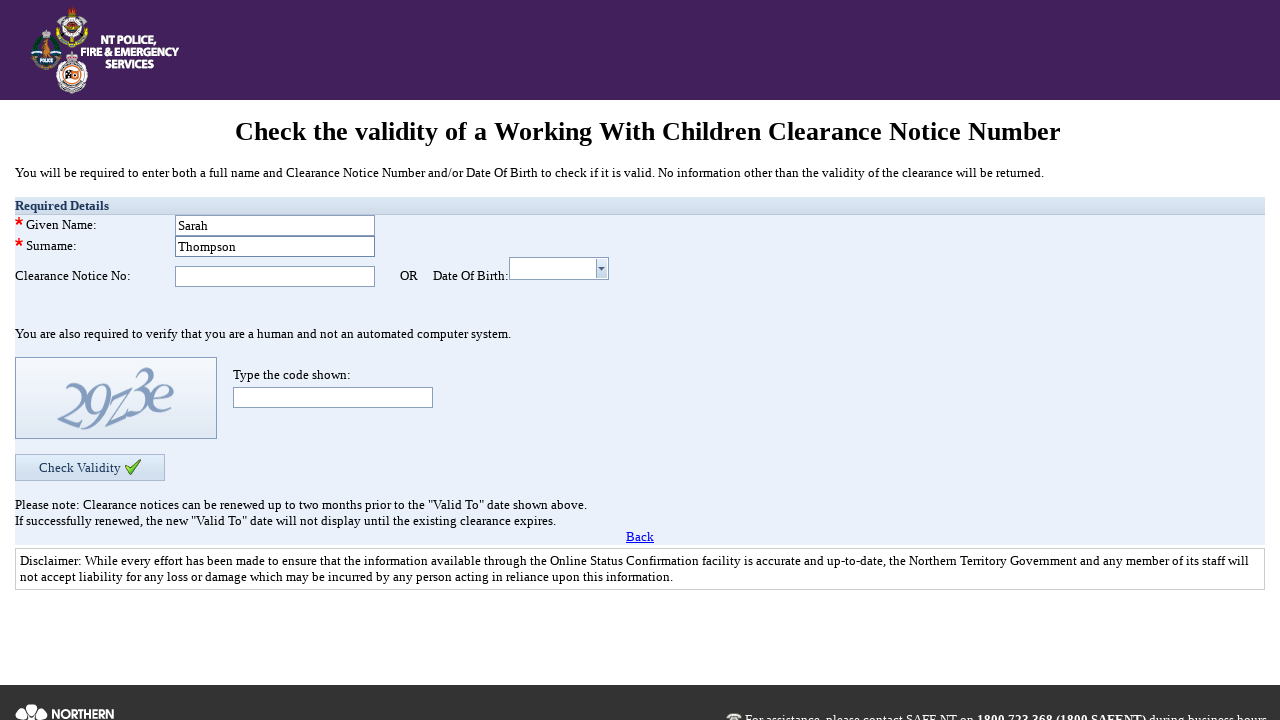

Filled clearance number field with 'BC2024587631' on #MainContent_pnlCheckValidity_txtClearanceNumber_I
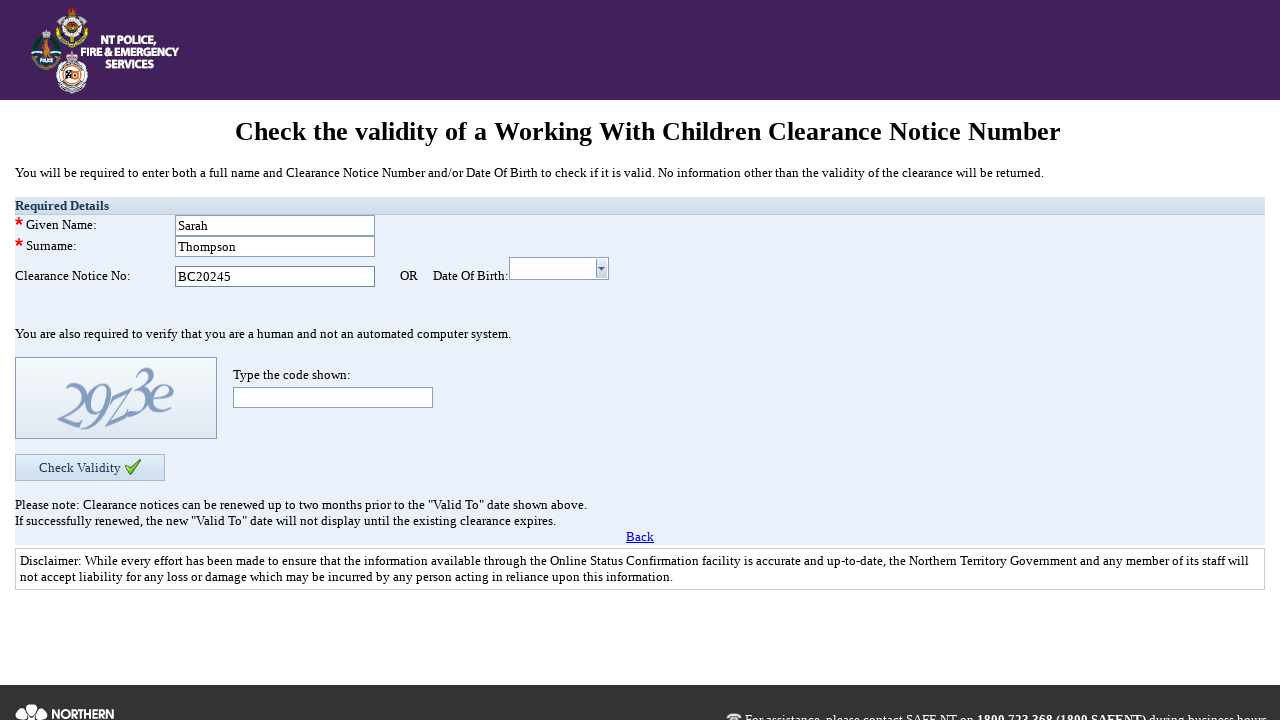

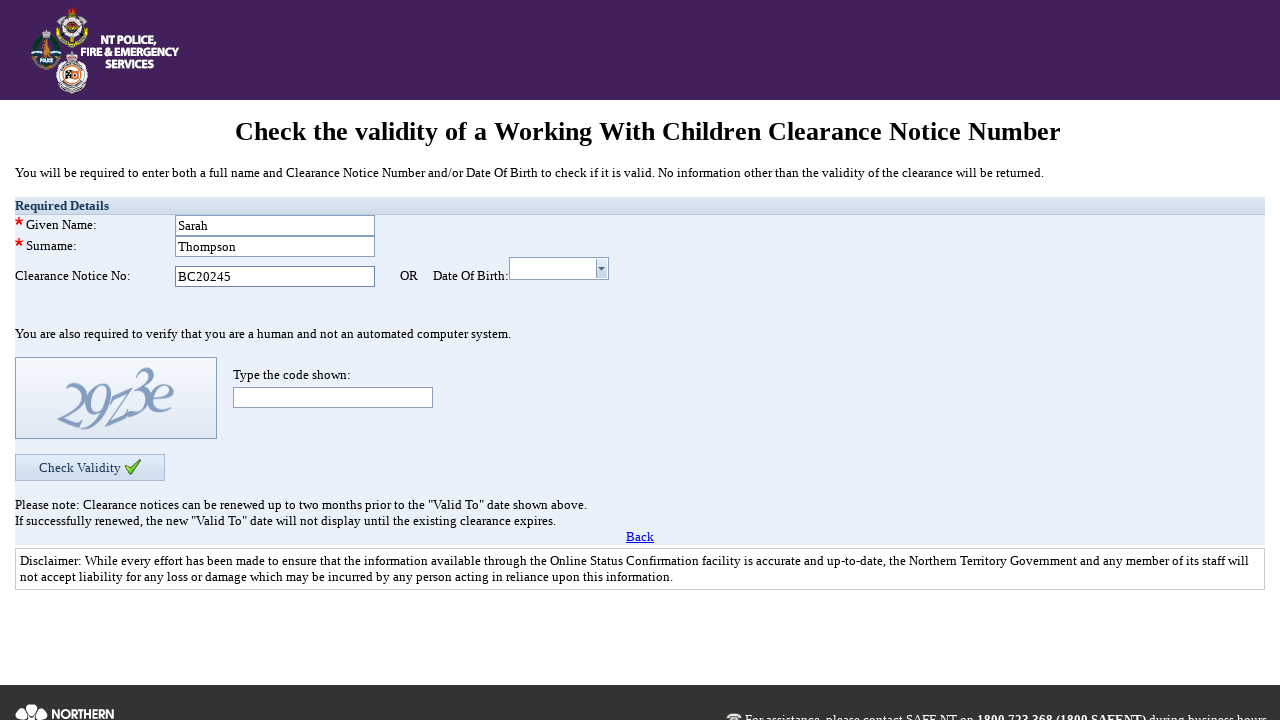